Tests basic element operations on a registration form including clicking buttons, typing text with keyboard operations, and clearing input fields

Starting URL: https://demo.automationtesting.in/Register.html

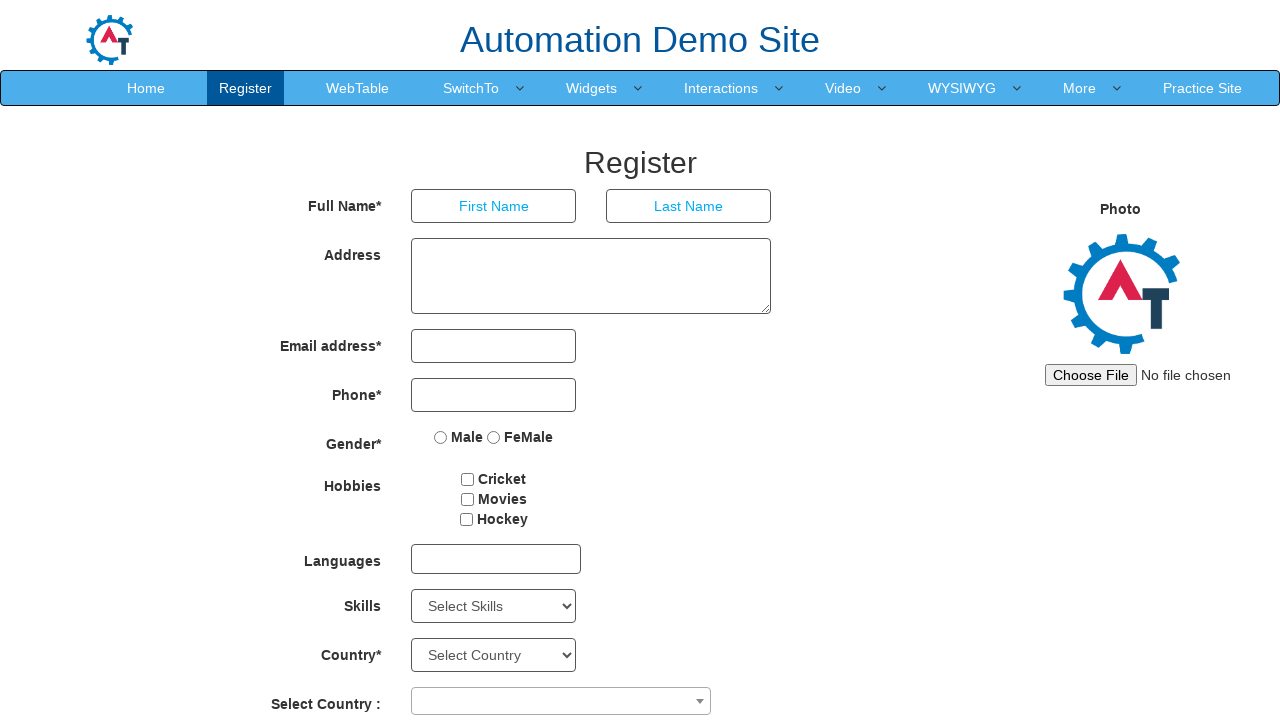

Clicked Button1 at (649, 623) on button#Button1
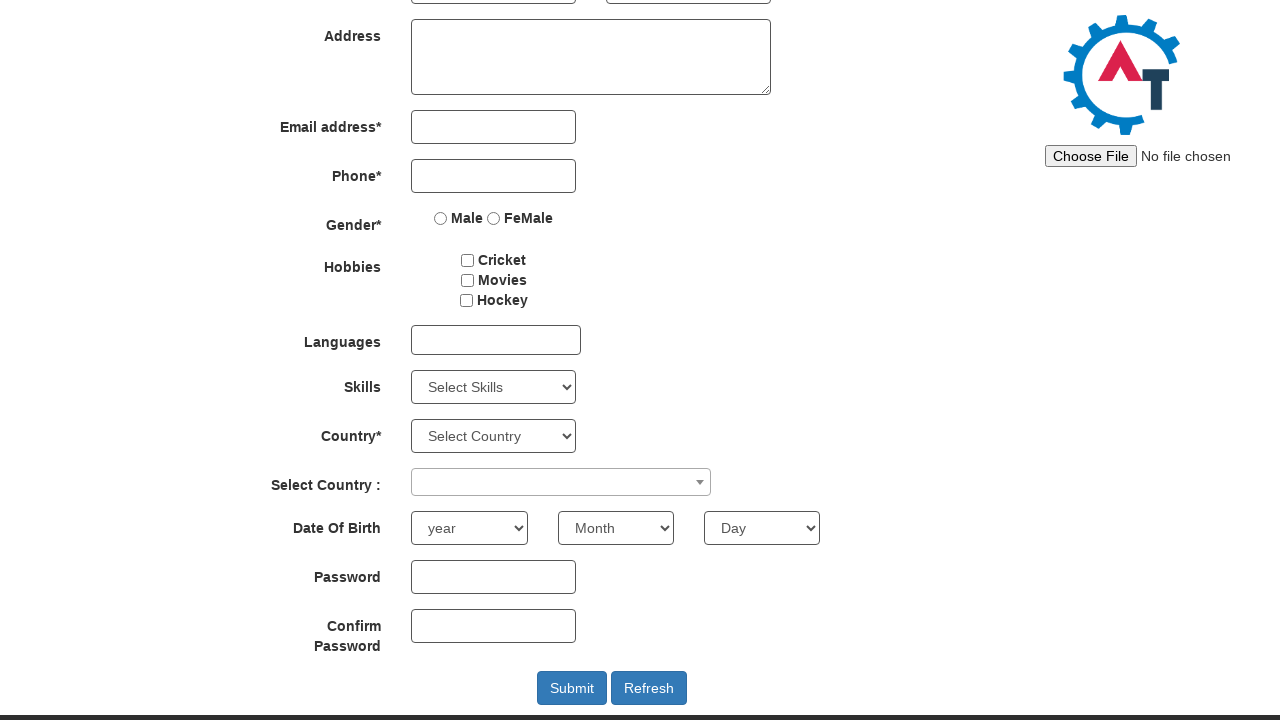

Pressed Enter on Button1 on button#Button1
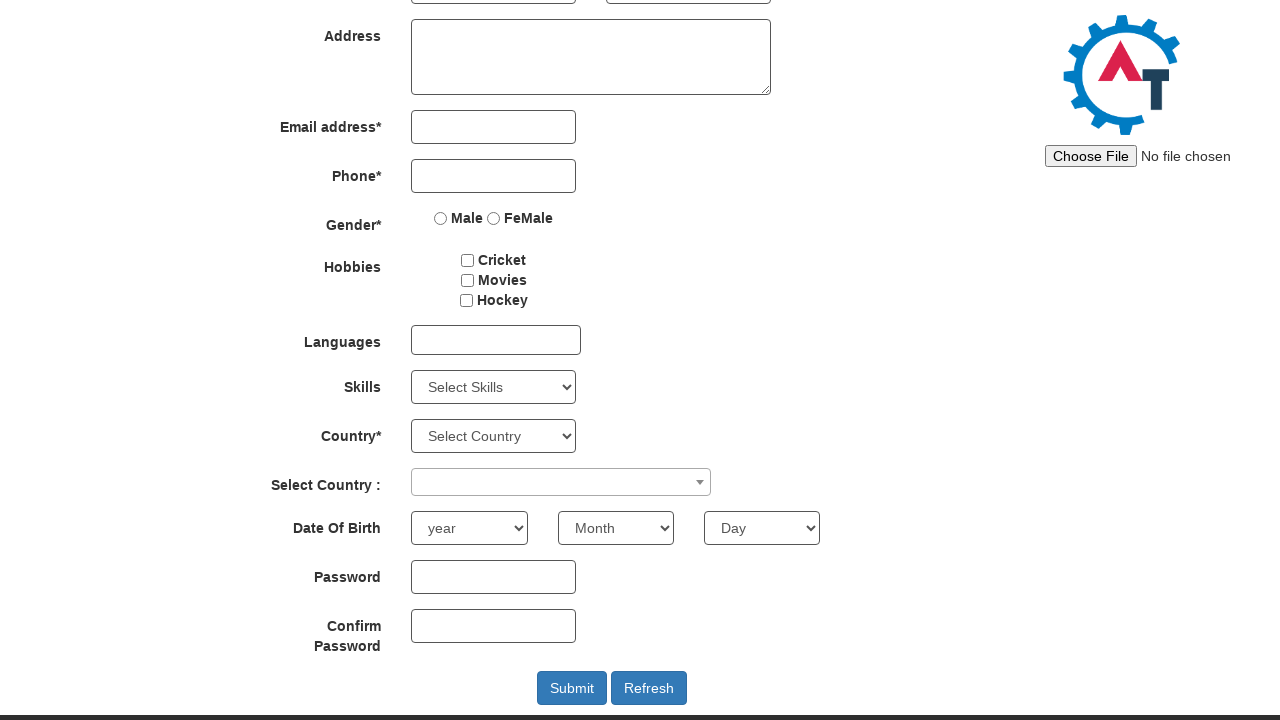

Filled First Name field with '1238' on input[placeholder='First Name']
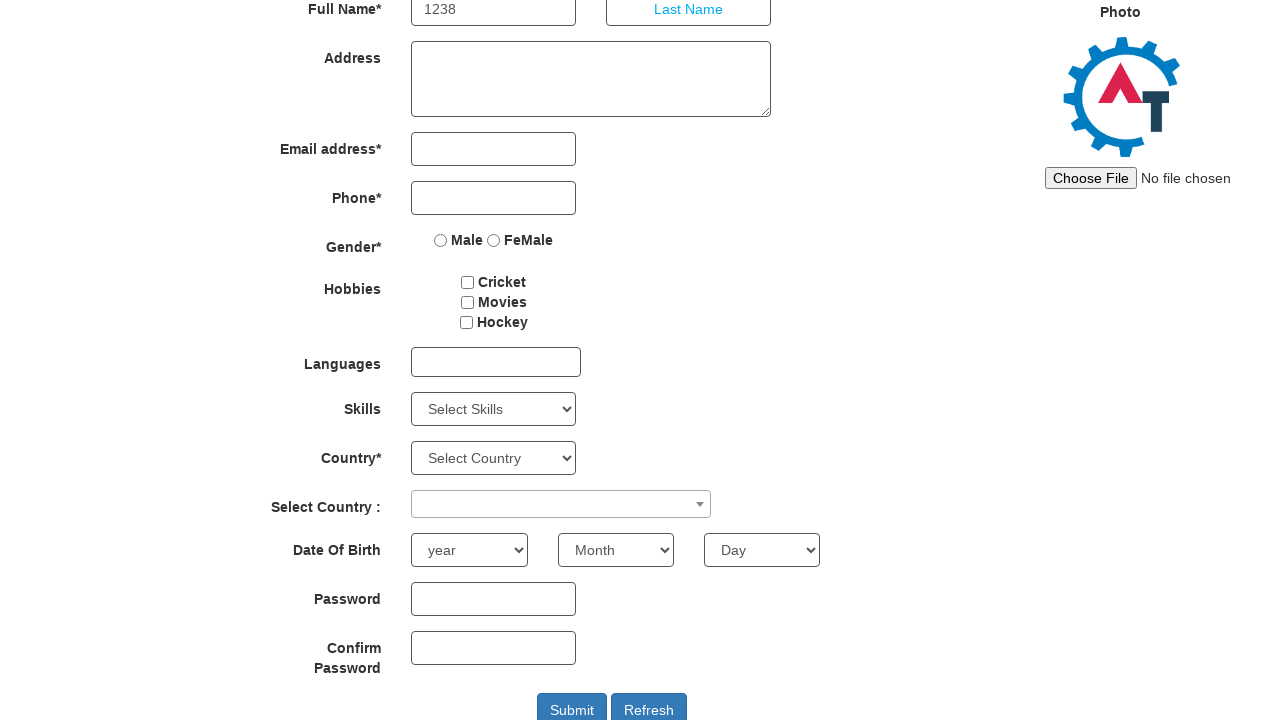

Cleared First Name field on input[placeholder='First Name']
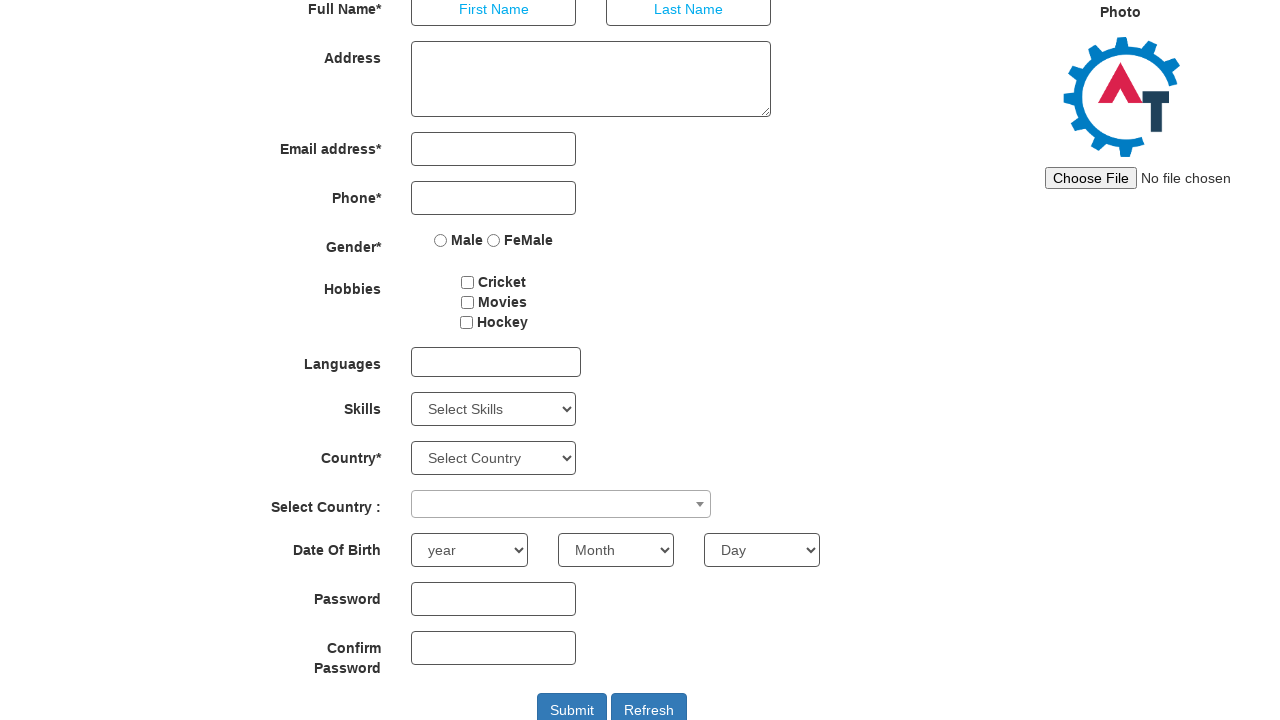

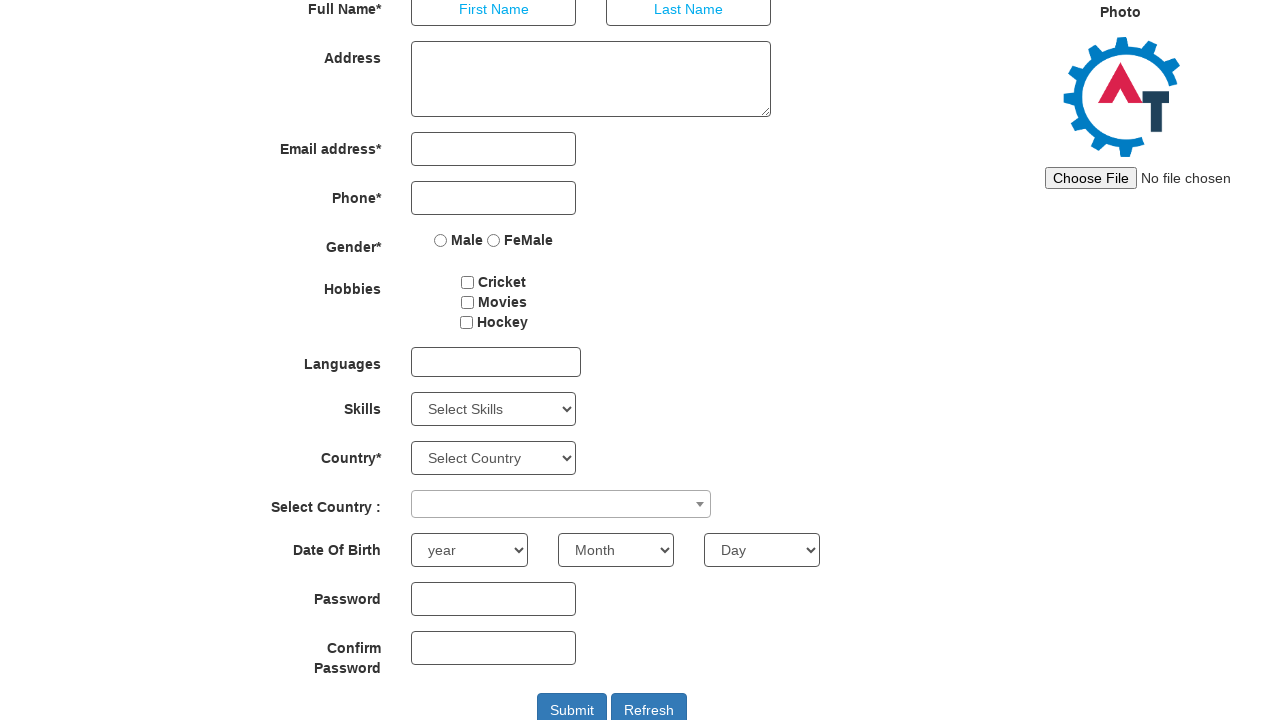